Tests the Playwright documentation site by clicking the "Get started" link and verifying the Installation heading is visible.

Starting URL: https://playwright.dev/

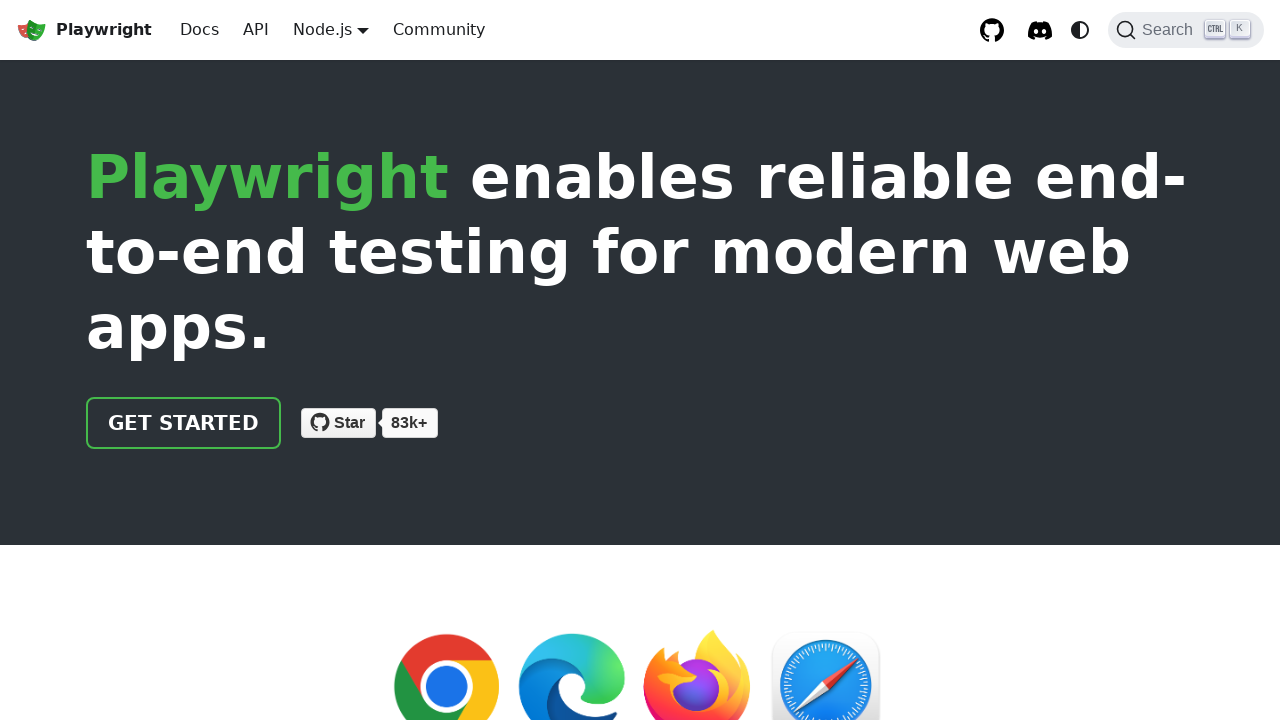

Clicked the 'Get started' link on Playwright documentation homepage at (184, 423) on internal:role=link[name="Get started"i]
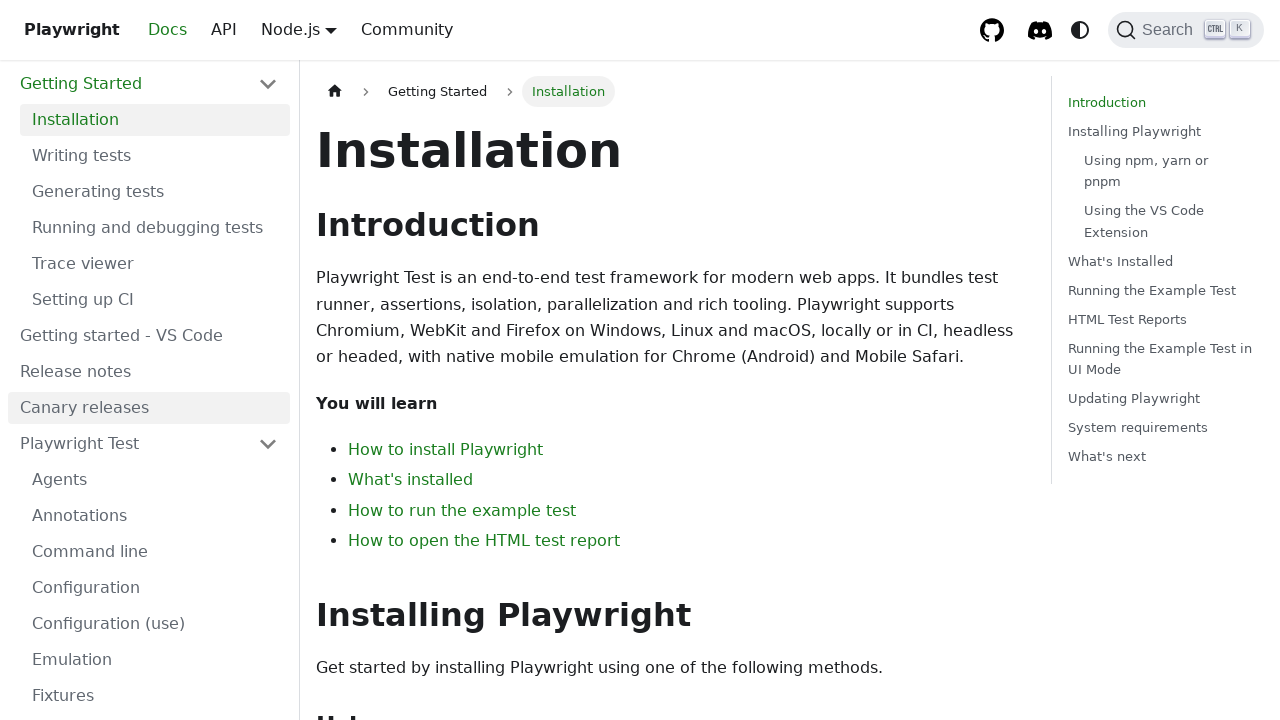

Installation heading is now visible on the page
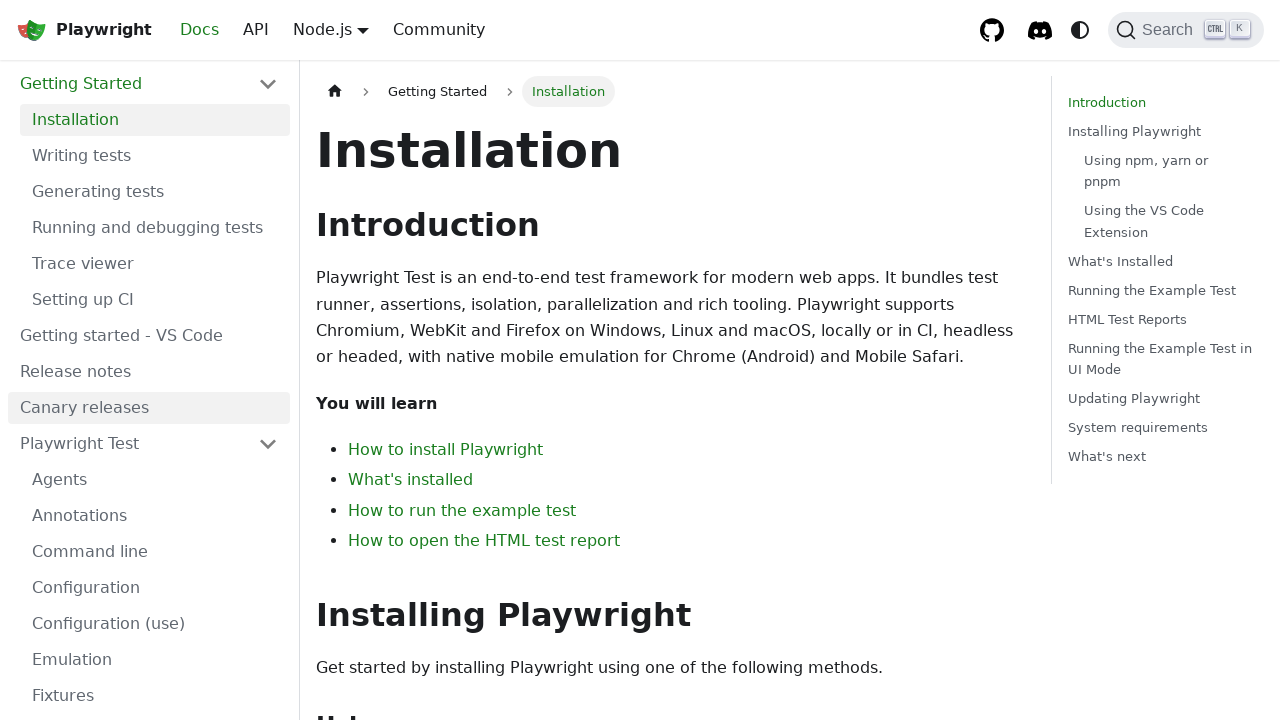

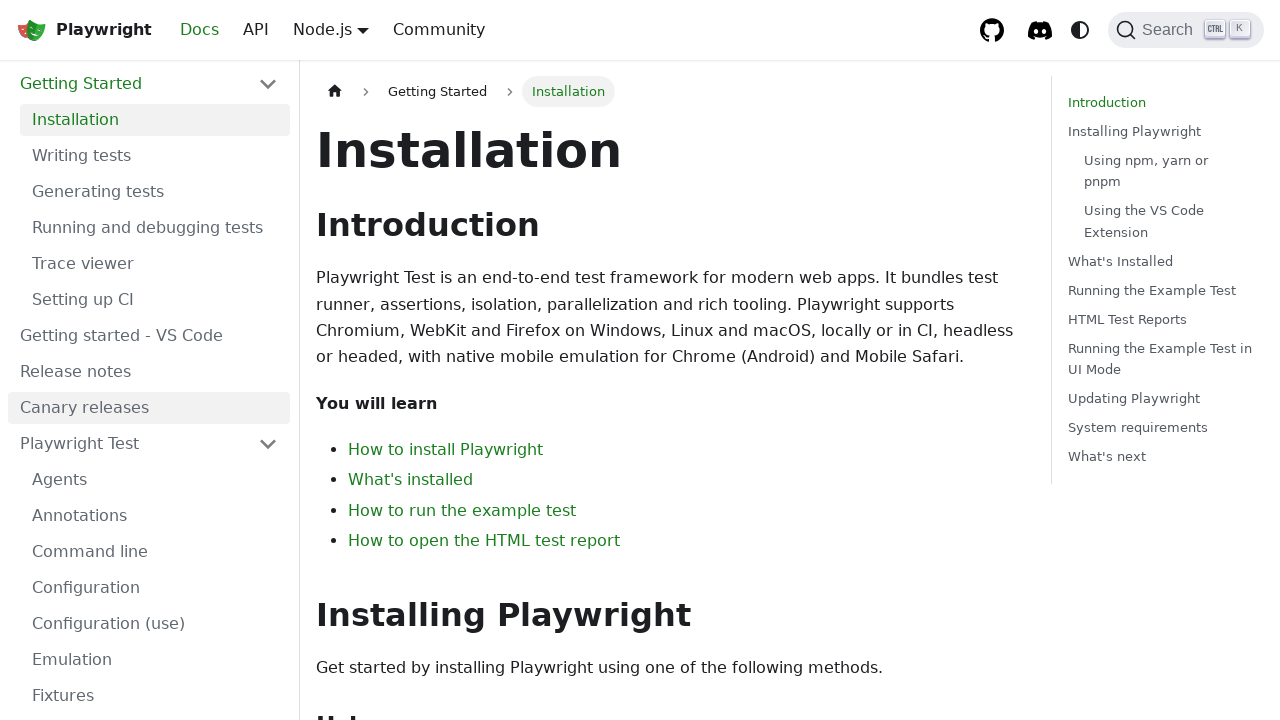